Tests radio button selection functionality by iterating through radio buttons and selecting the one with value "radio2"

Starting URL: https://rahulshettyacademy.com/AutomationPractice/

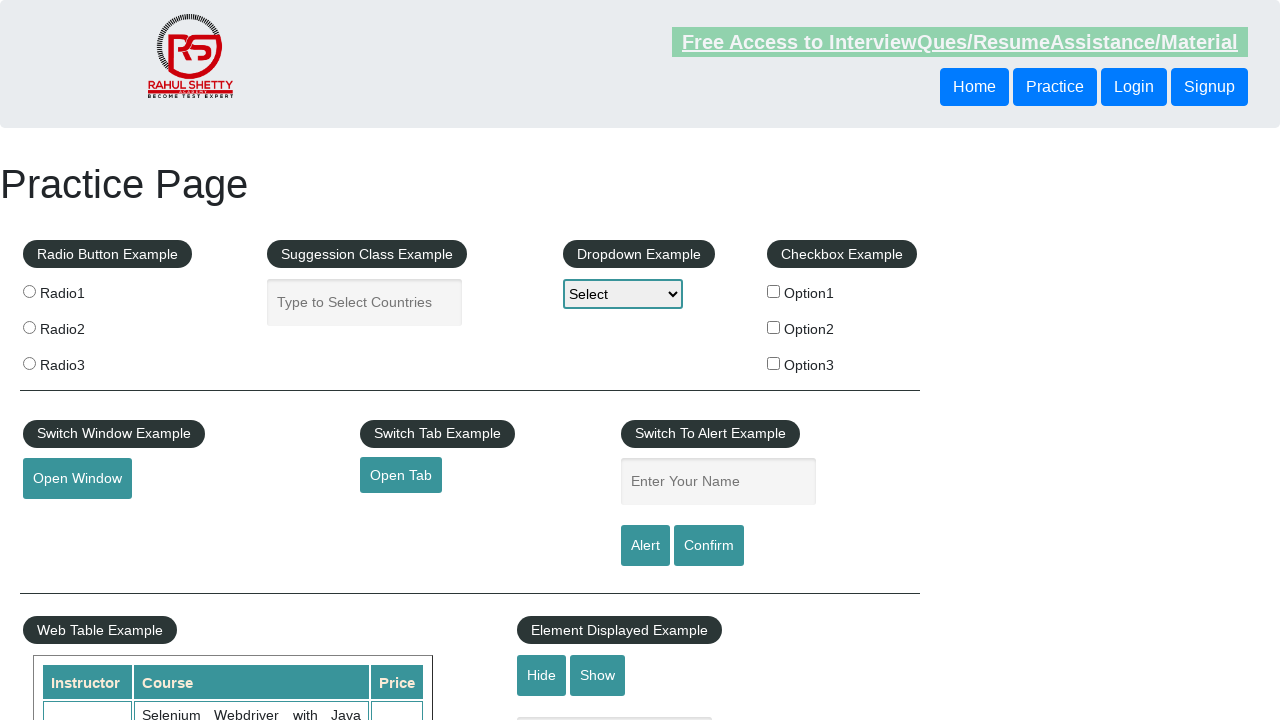

Located all radio buttons with name 'radioButton'
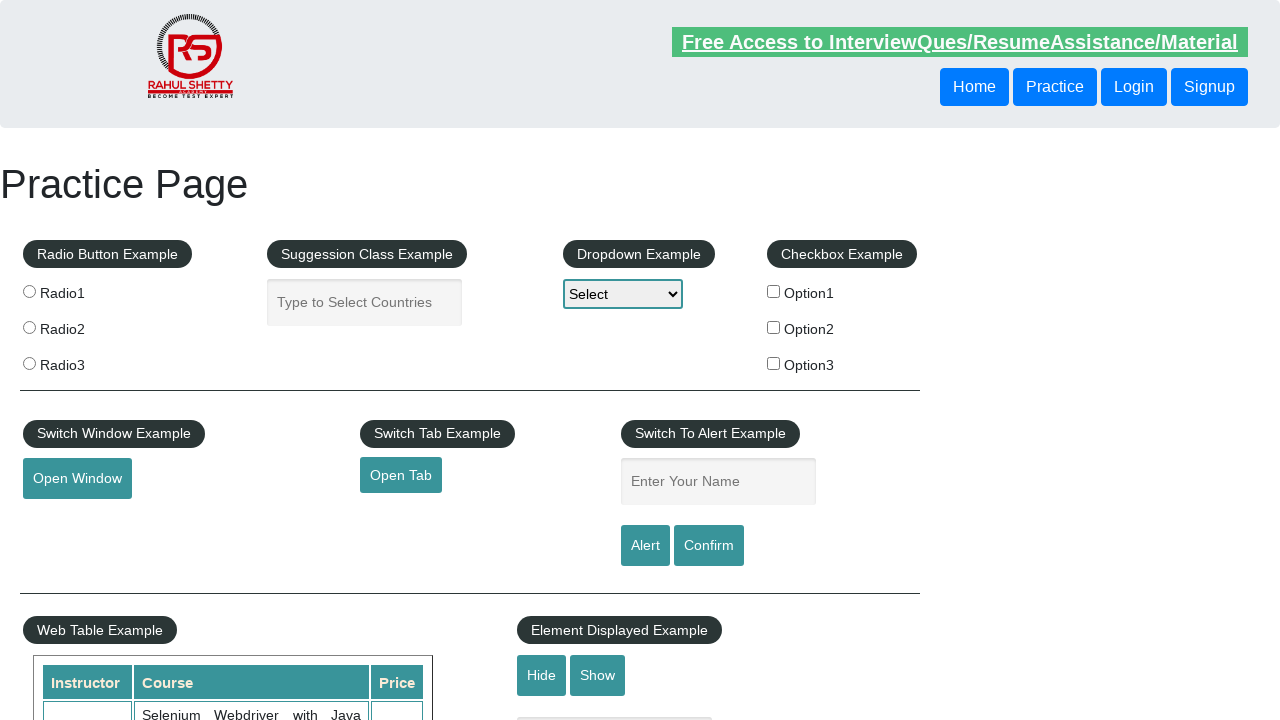

Retrieved radio button attribute value: radio1
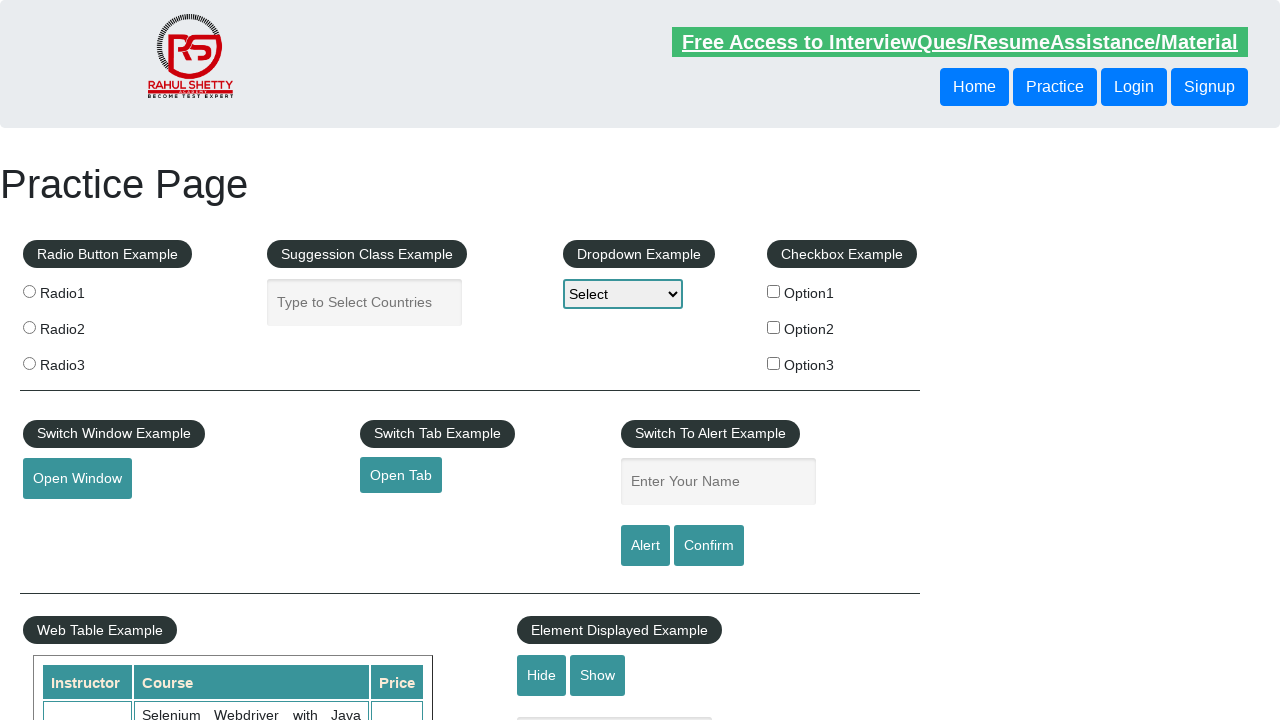

Retrieved radio button attribute value: radio2
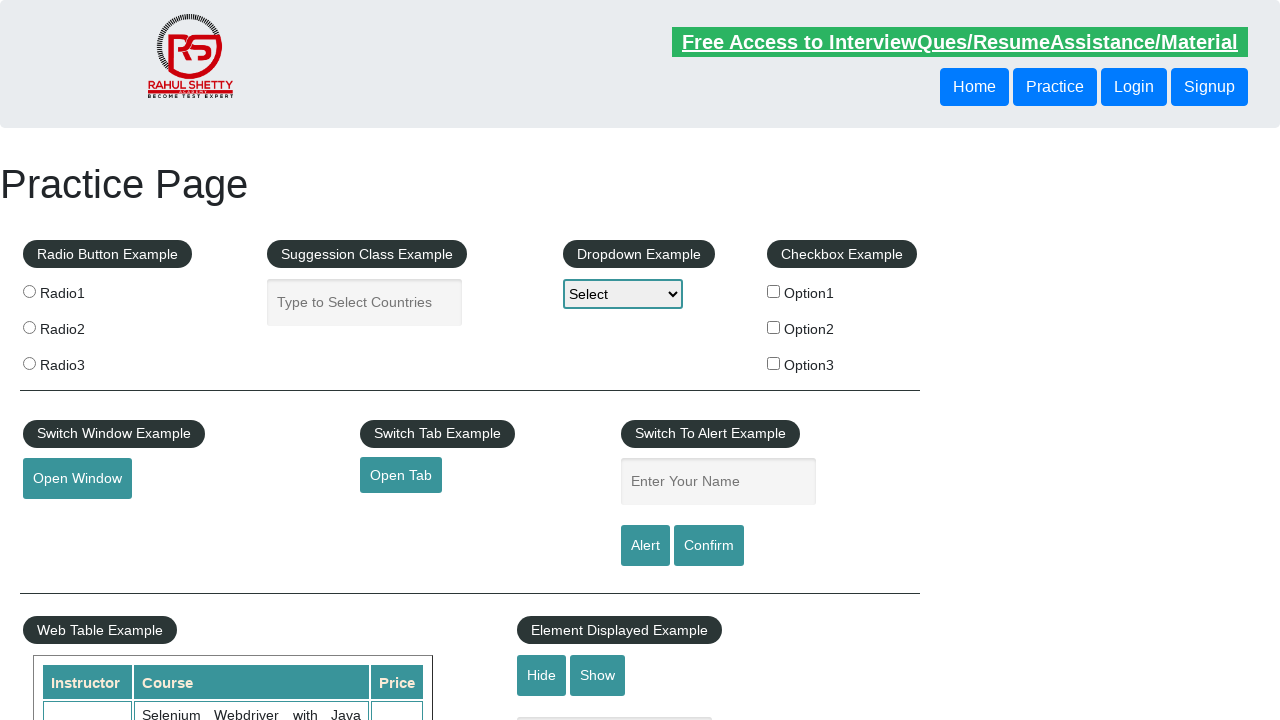

Clicked radio button with value 'radio2' at (29, 327) on input[name='radioButton'] >> nth=1
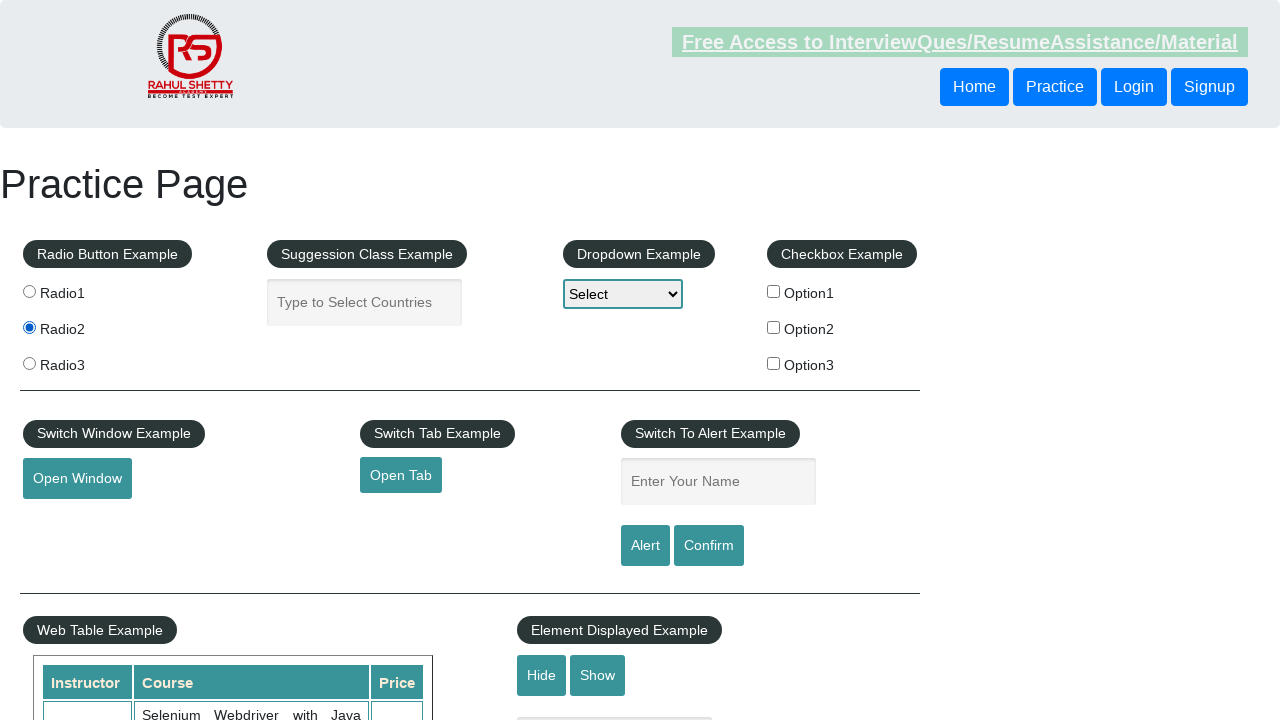

Verified that radio button with value 'radio2' is checked
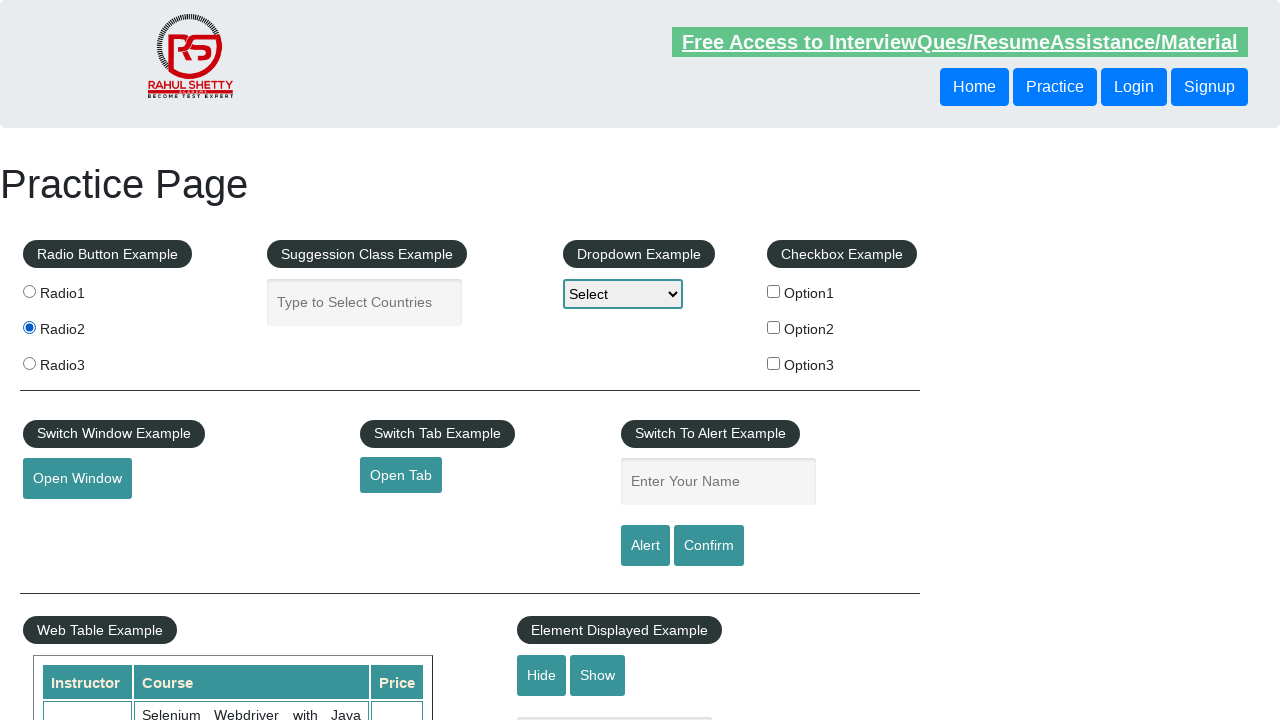

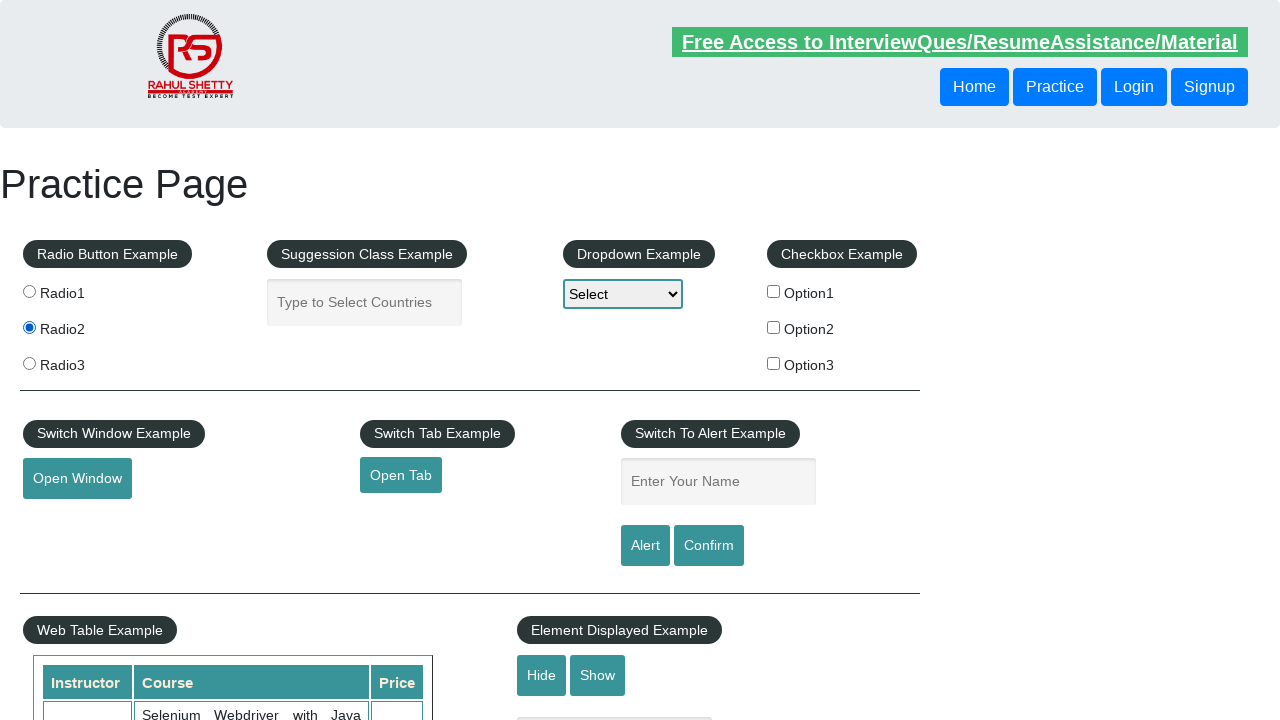